Navigates to W3Schools HTML tutorial page and clicks on a menu item in the left navigation menu to navigate to a specific tutorial section

Starting URL: https://www.w3schools.com/html/

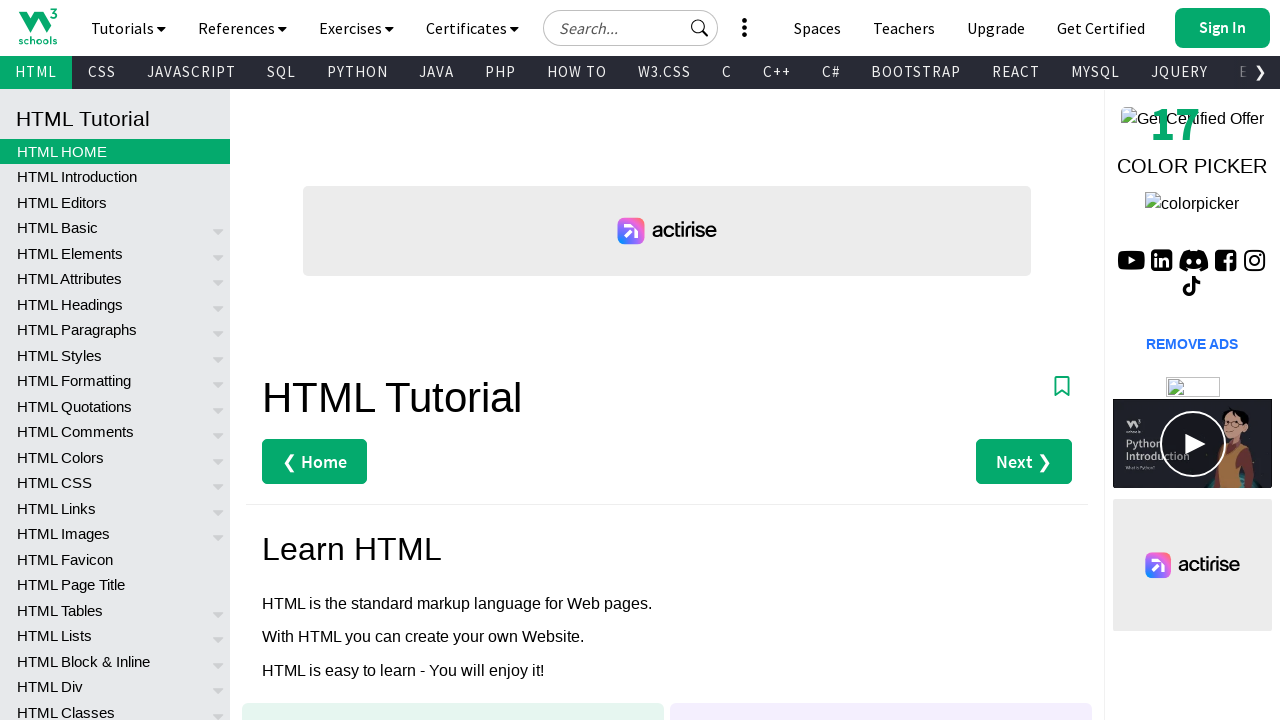

Navigated to W3Schools HTML tutorial page
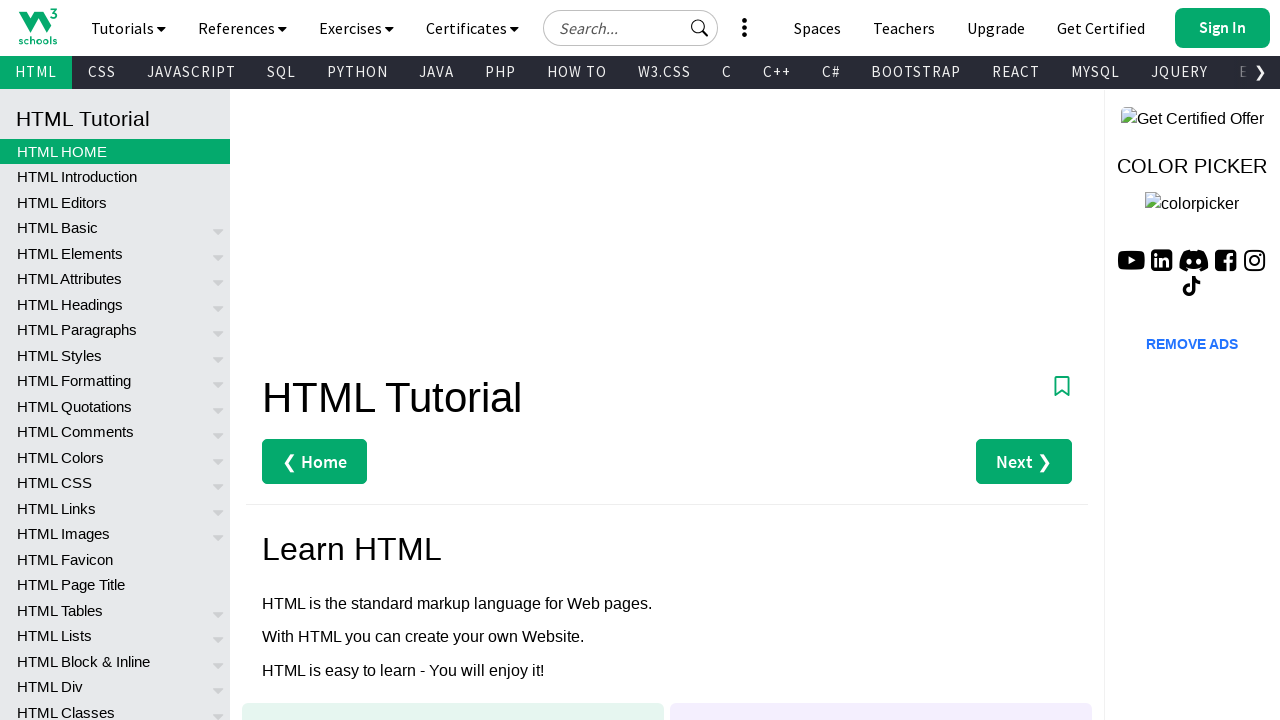

Clicked on menu item at position 61 in left navigation at (115, 404) on xpath=//*[@id="leftmenuinnerinner"]/a[61]
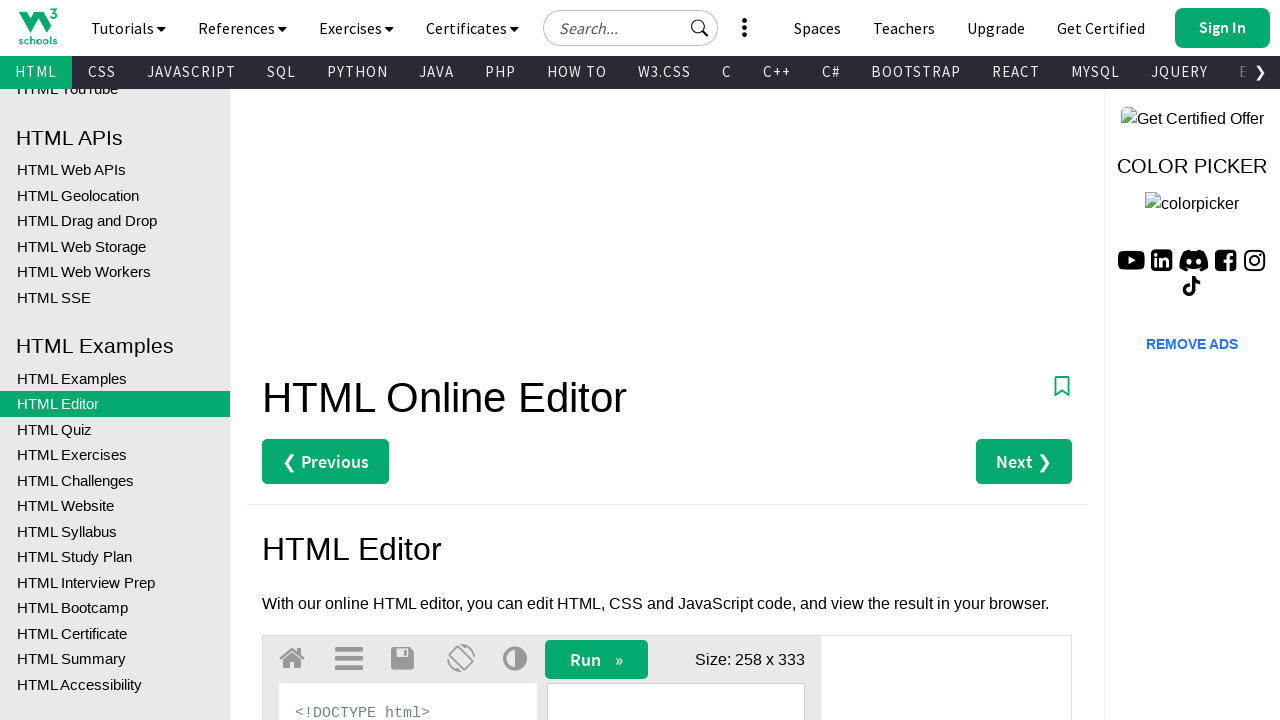

Page navigation completed and network idle
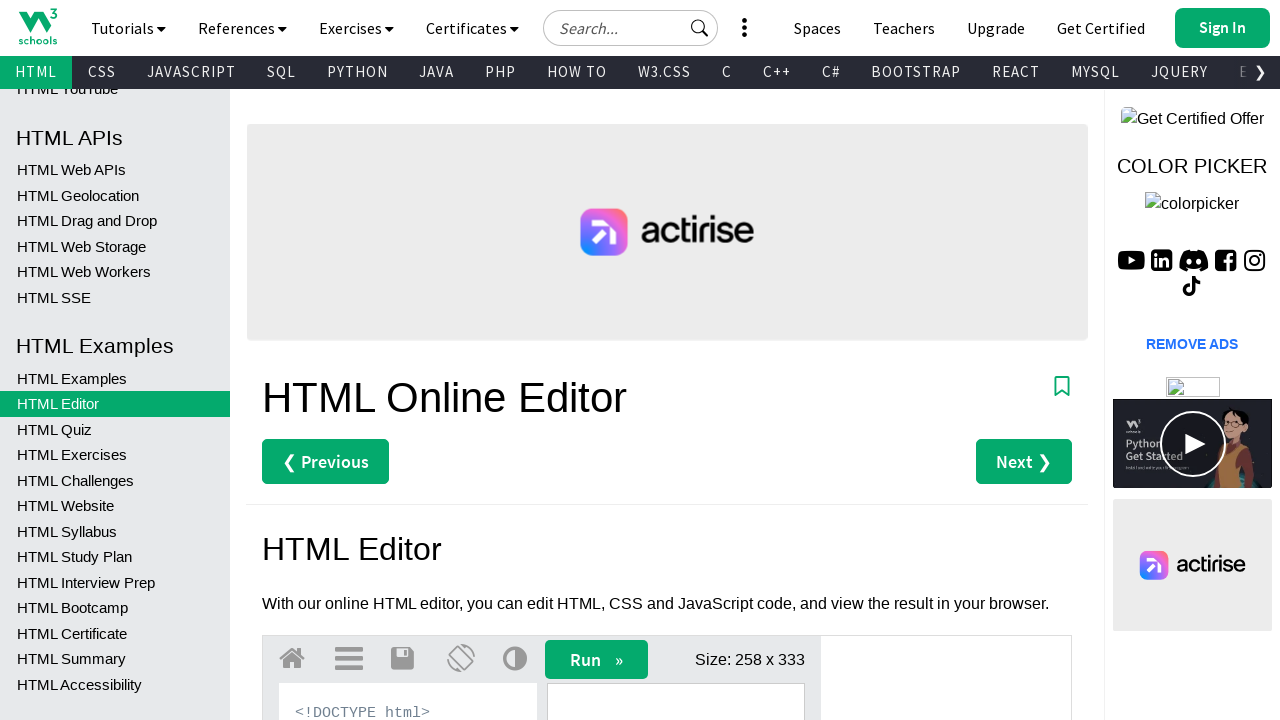

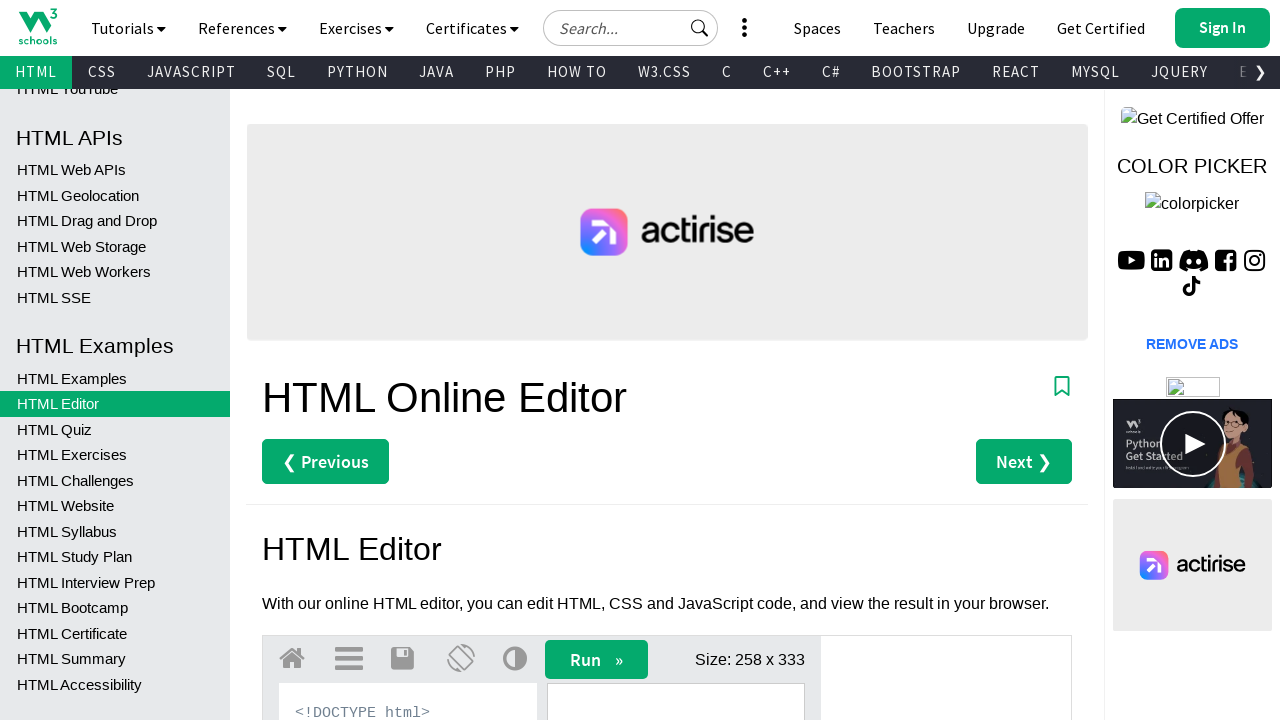